Tests the autocomplete functionality of a search/suggestion field by typing characters, navigating through suggestions with arrow keys, and selecting an option

Starting URL: https://www.srilankan.com/en_uk/special-offers/promotion/come-home-for-avurudu

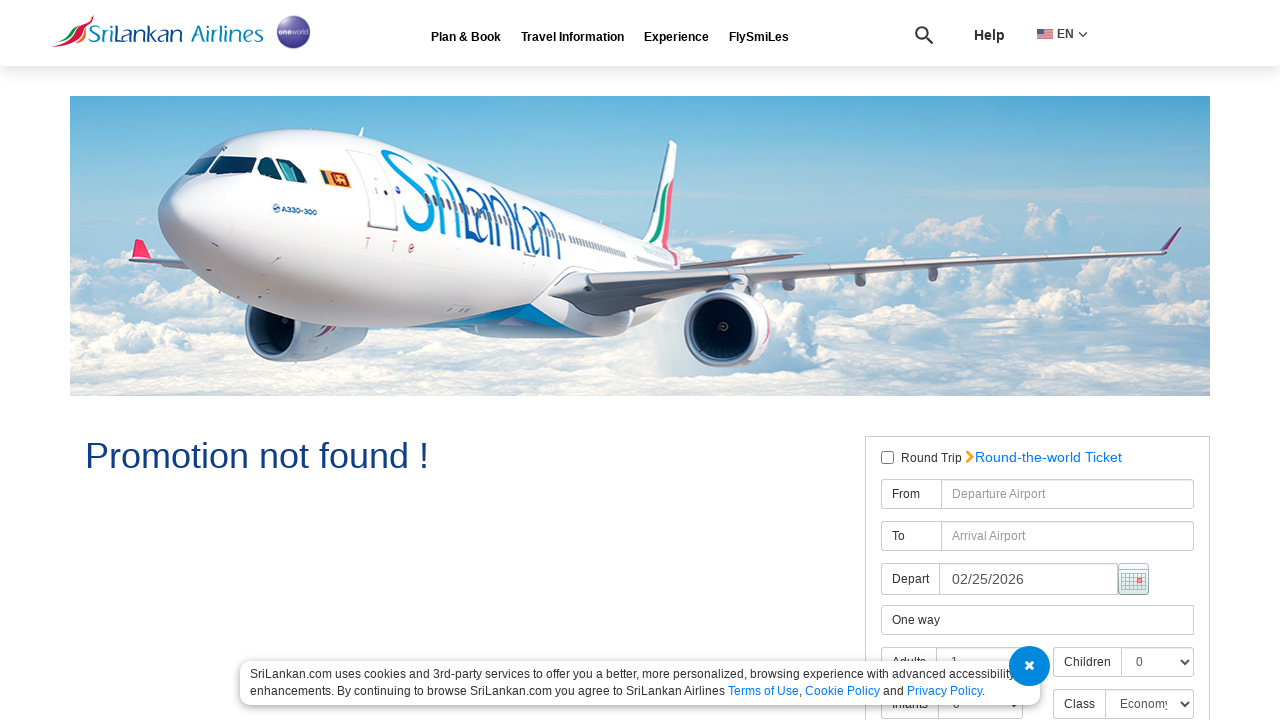

Navigated to SriLankan Airlines Avurudu promotion page
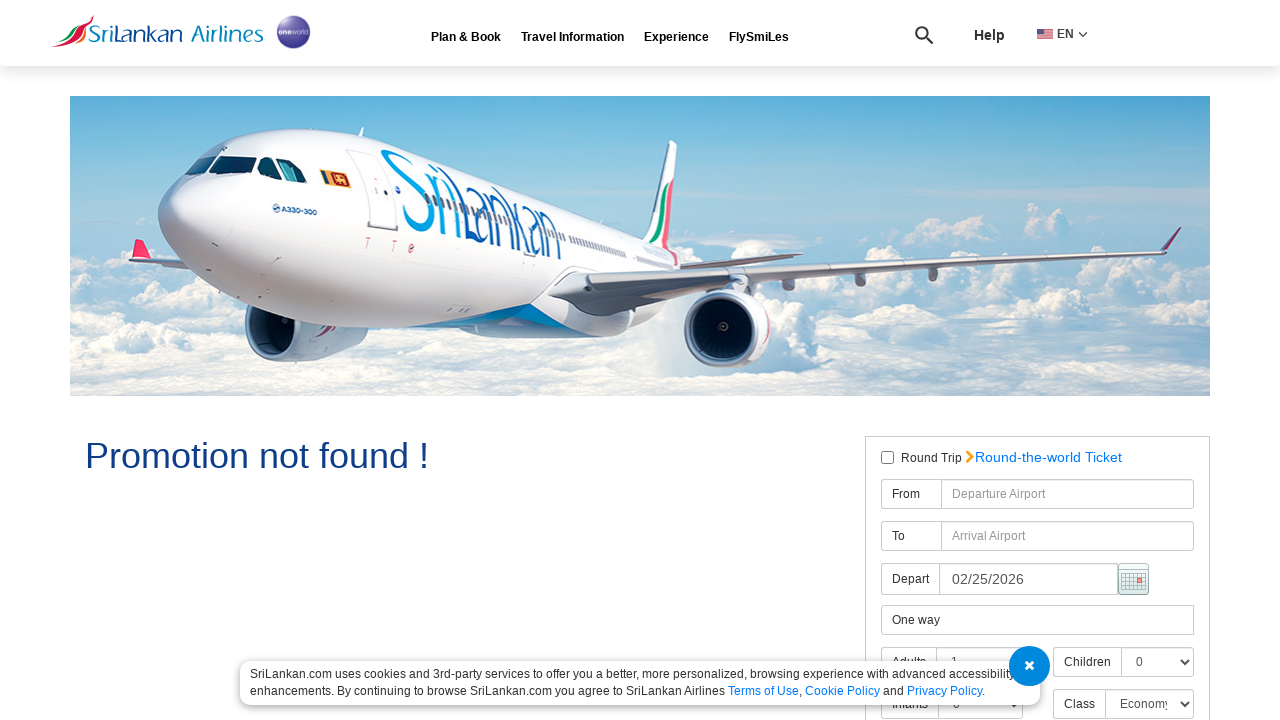

Clicked on the autocomplete suggestion field at (1068, 494) on #suggest1
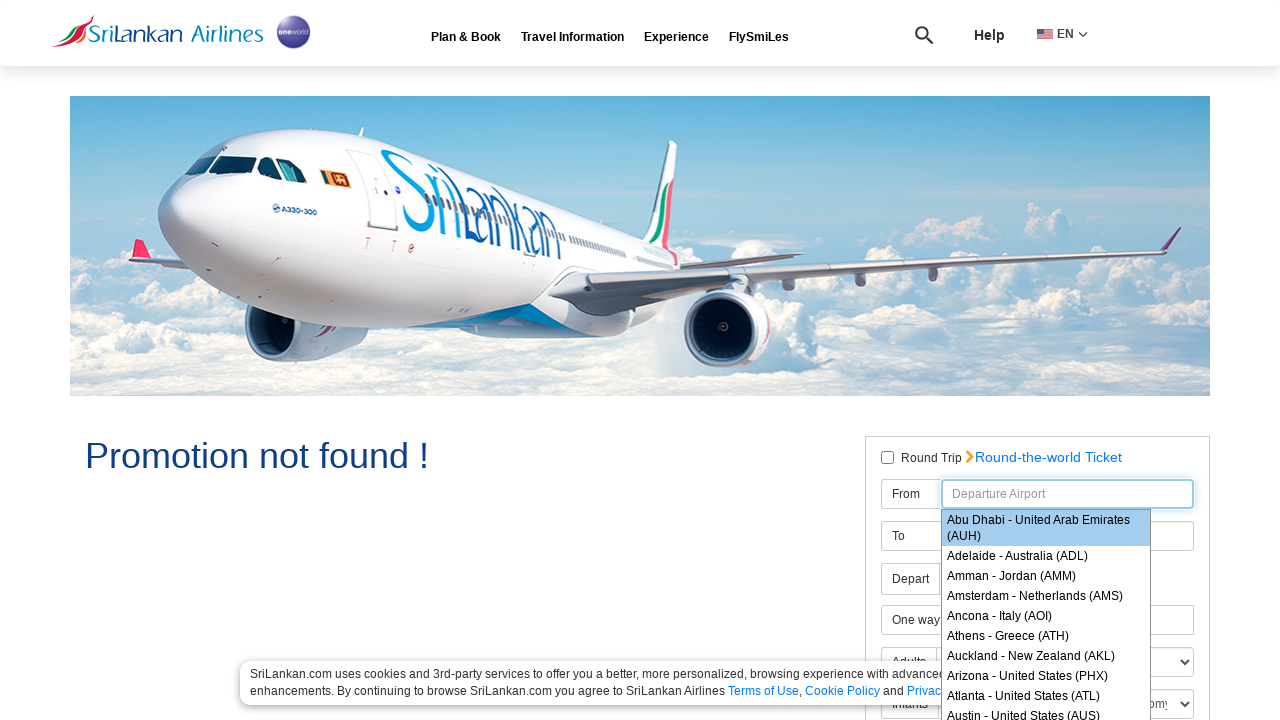

Typed 'C' character with 500ms delay to trigger autocomplete on #suggest1
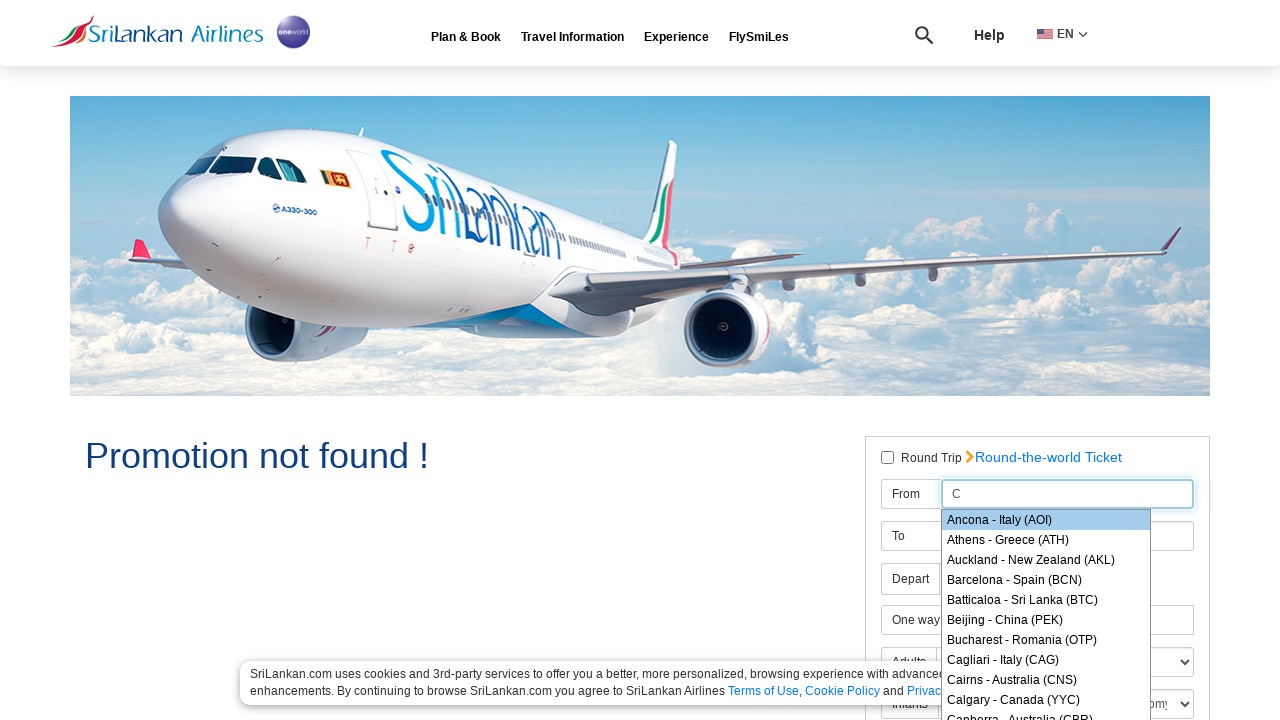

Typed 'o' character to continue search term 'Co' on #suggest1
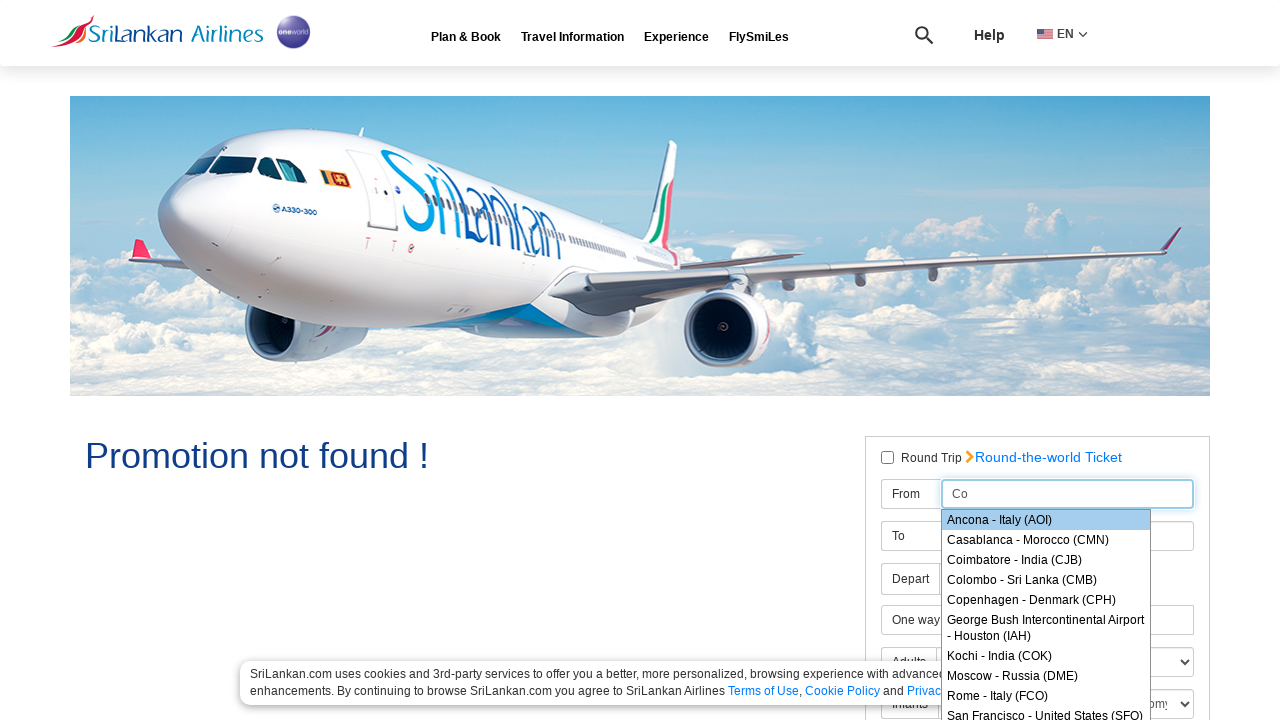

Pressed ArrowDown to navigate to first suggestion on #suggest1
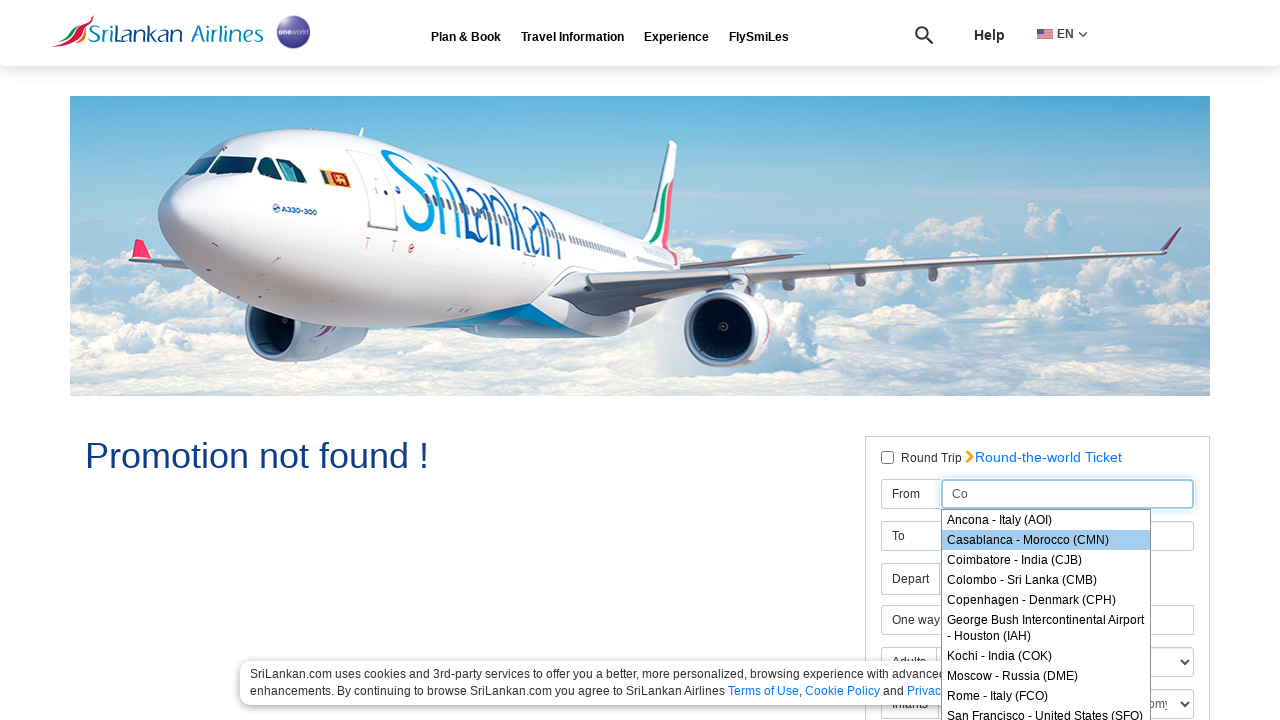

Pressed ArrowDown to navigate to second suggestion on #suggest1
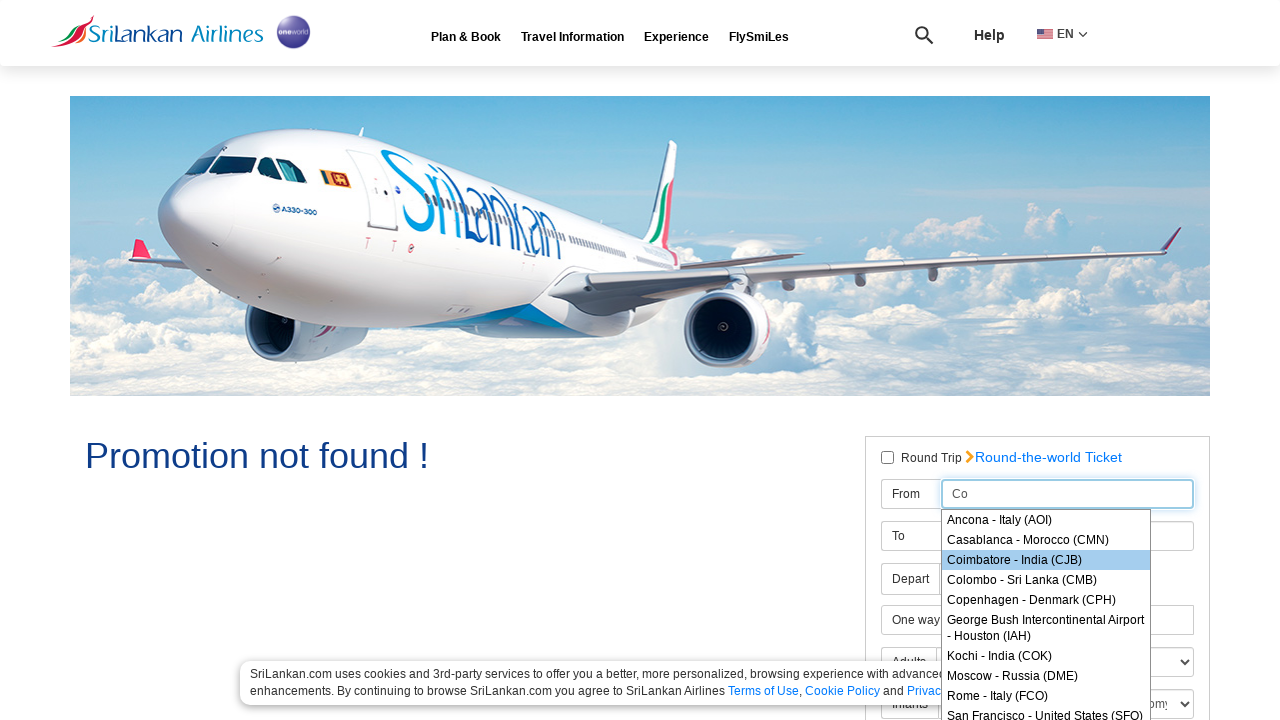

Waited 2000ms for suggestion to be fully loaded
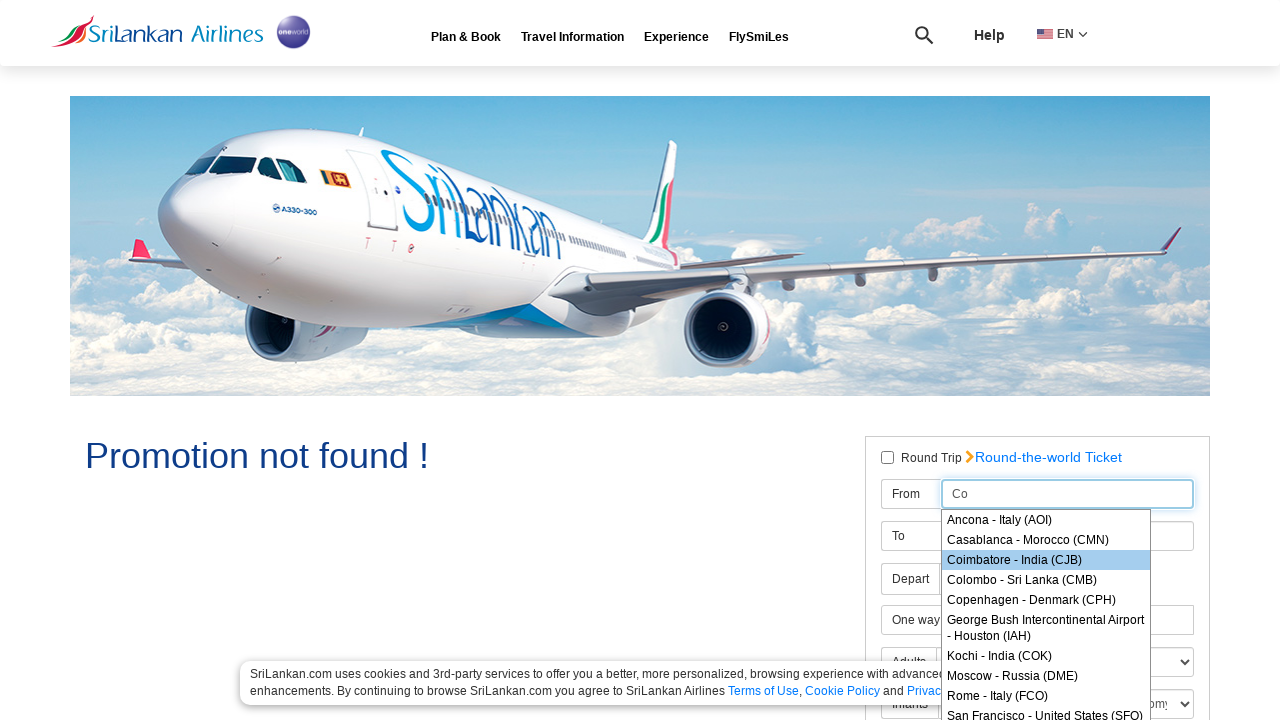

Pressed Enter to select the highlighted suggestion on #suggest1
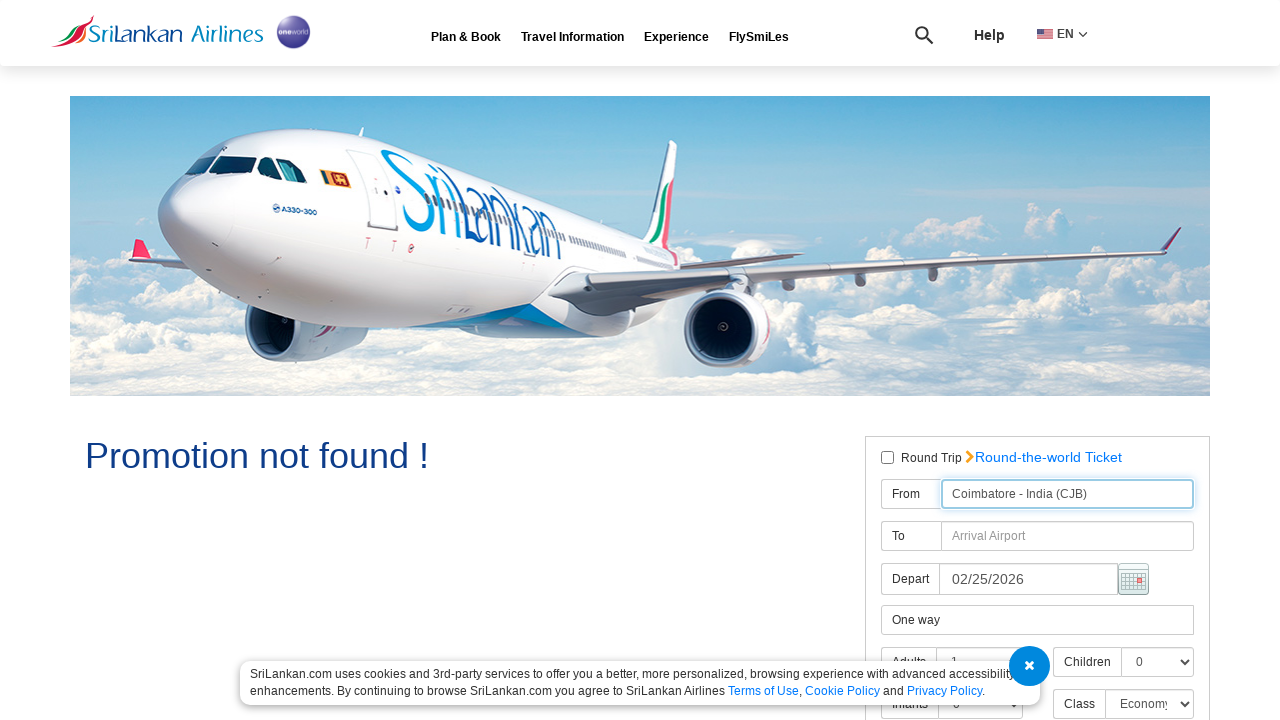

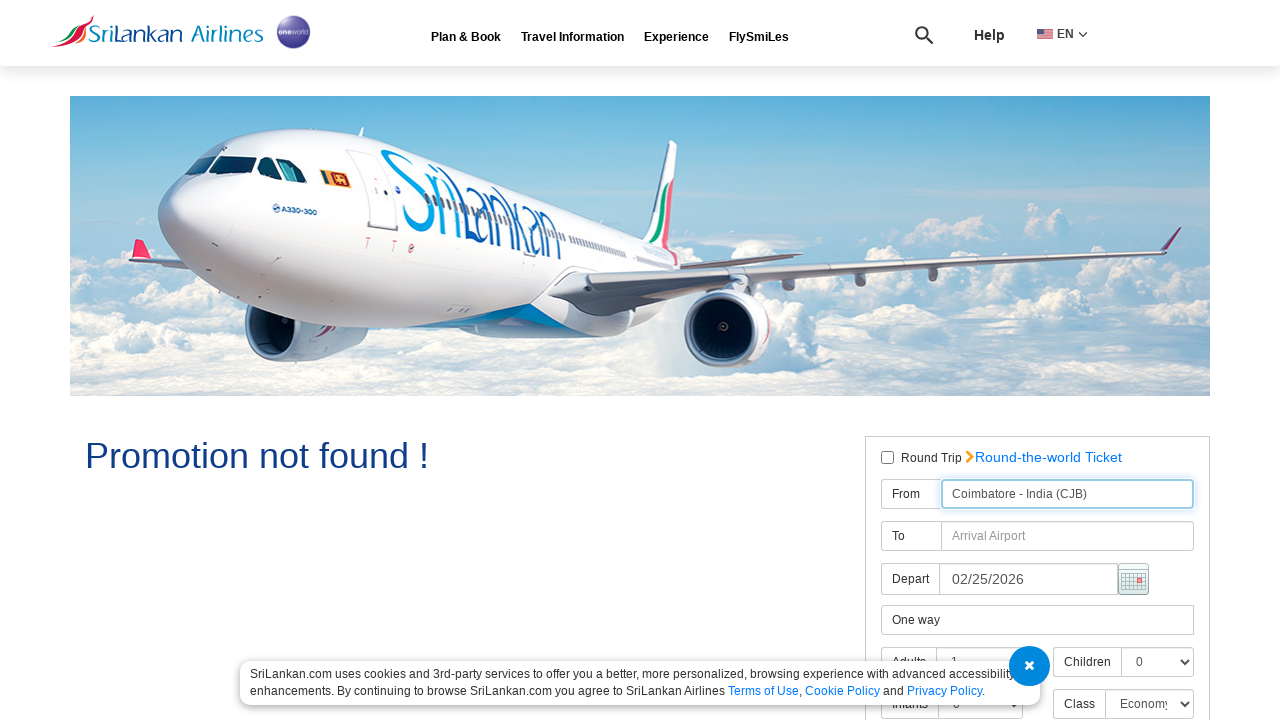